Navigates to Kwick Removals website, clicks on the Contact us link, and verifies contact text is displayed

Starting URL: https://kwickremoval.co.uk/

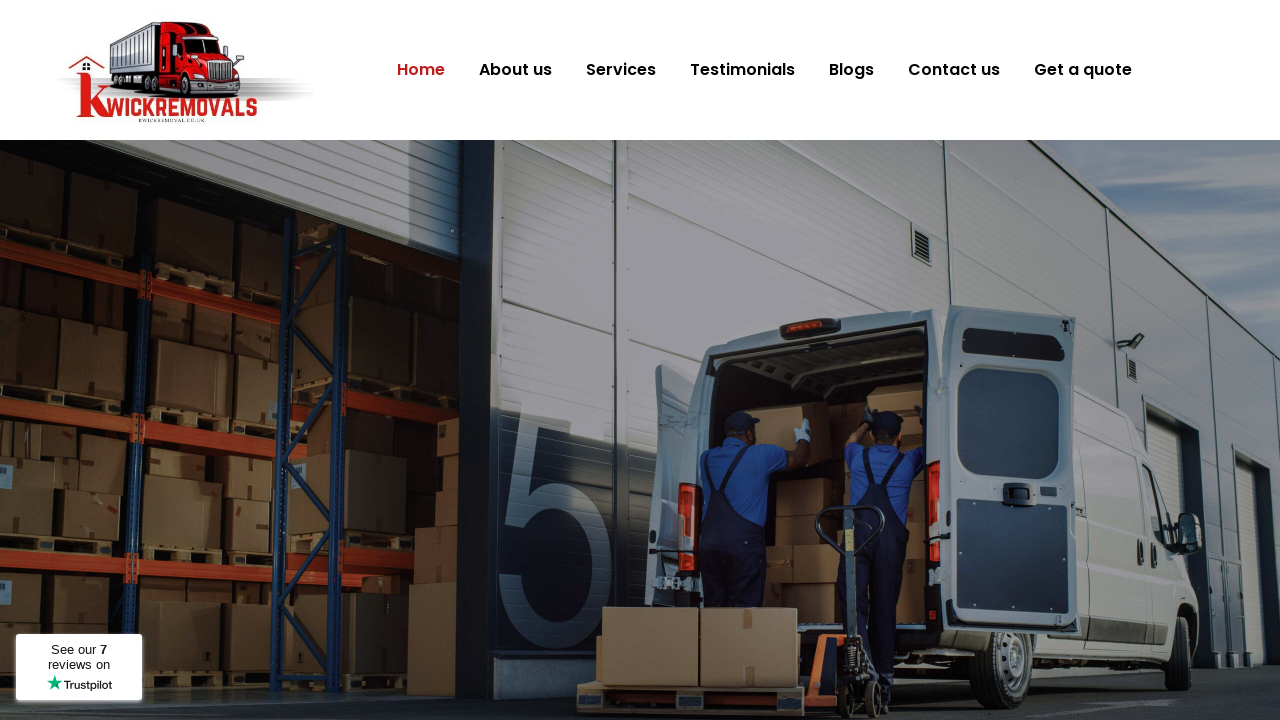

Clicked on 'Contact us' link at (954, 70) on a:has-text('Contact us')
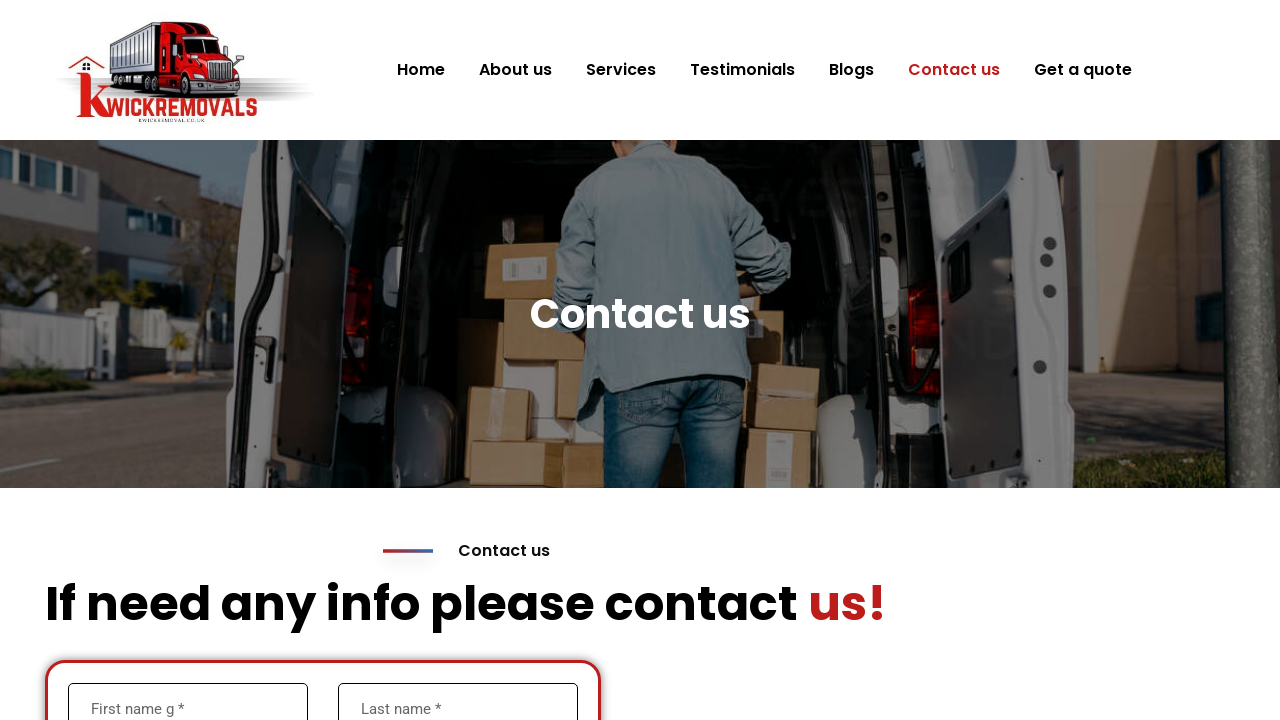

Contact text is now visible on the page
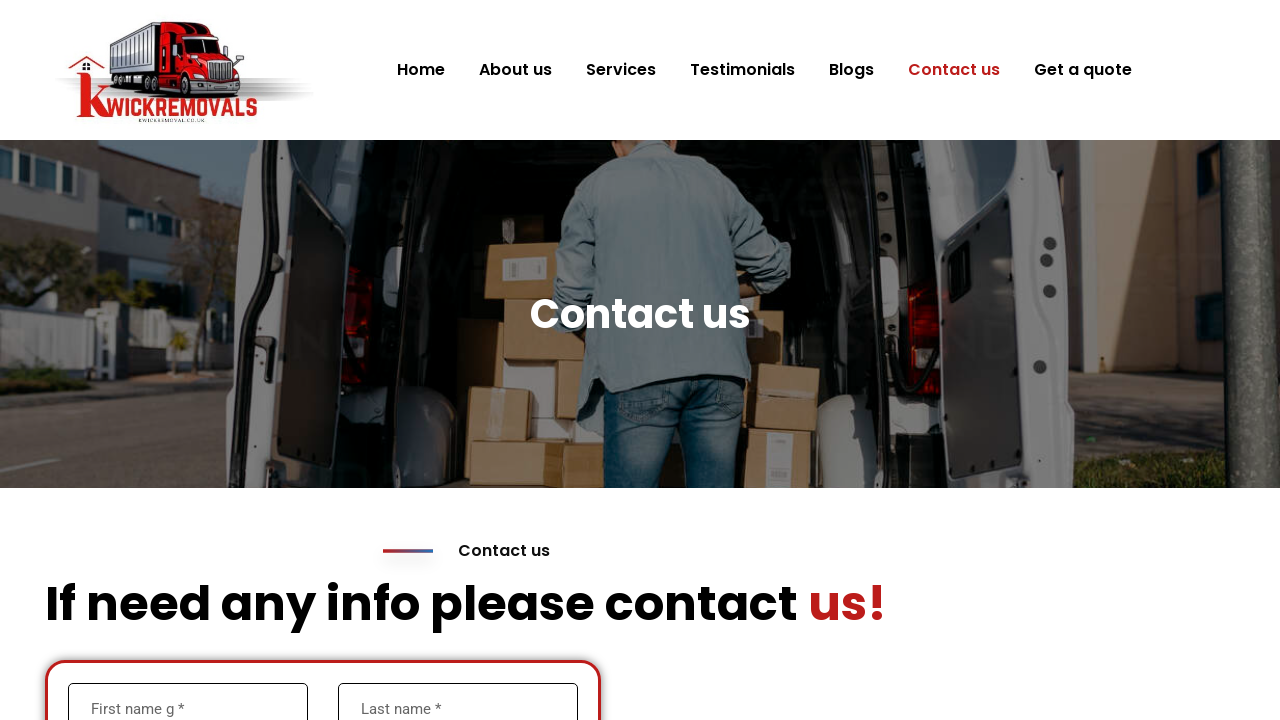

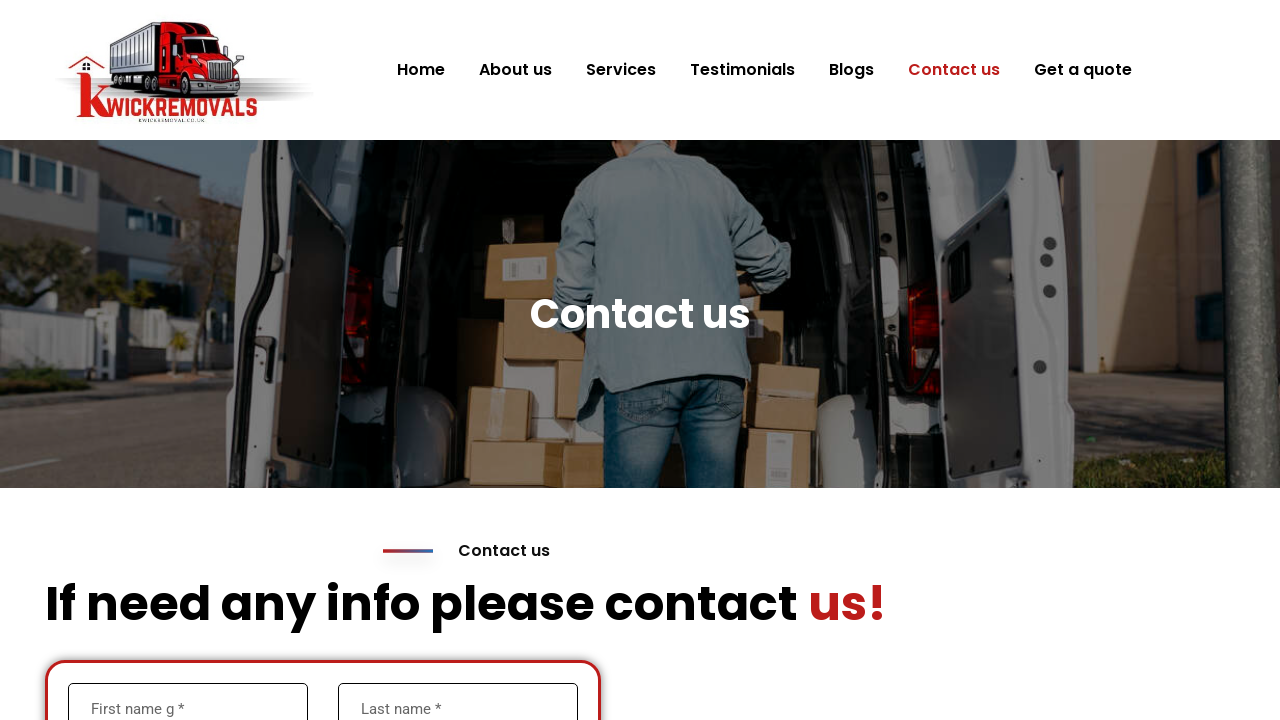